Tests drag-and-drop functionality by dragging one element and dropping it onto another element

Starting URL: https://crossbrowsertesting.github.io/drag-and-drop

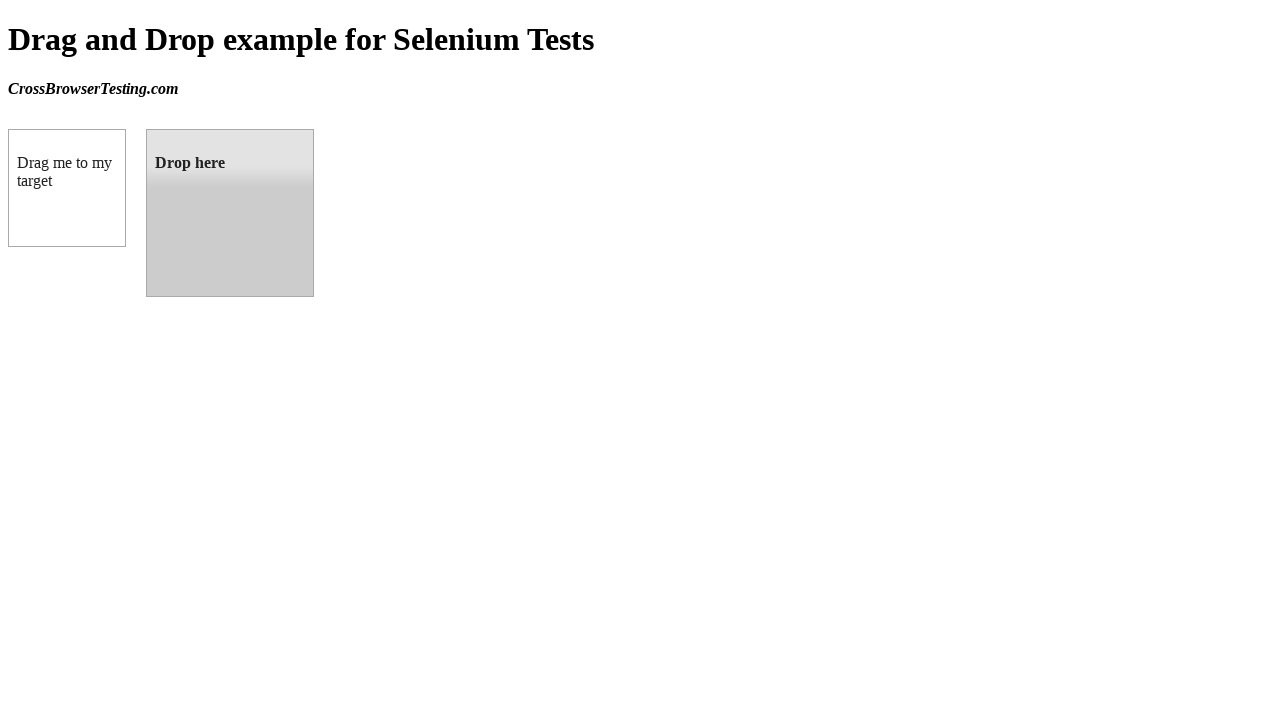

Located draggable element with id 'draggable'
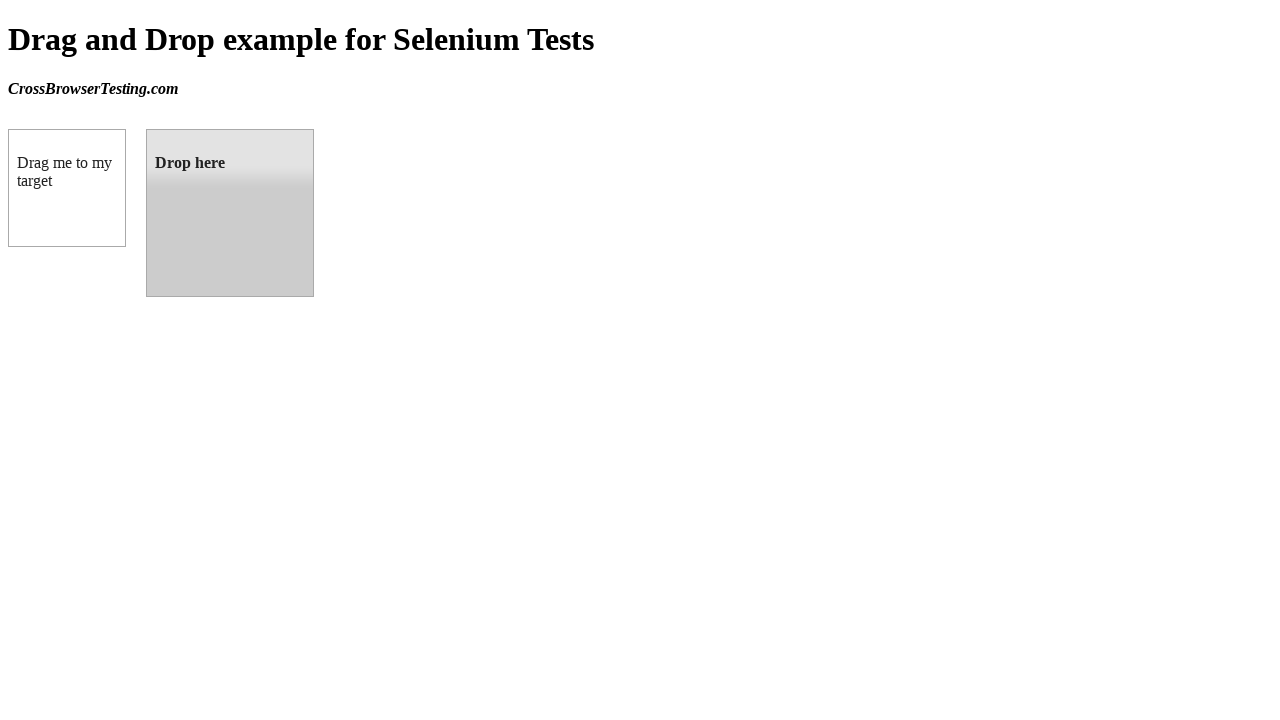

Located droppable target element with id 'droppable'
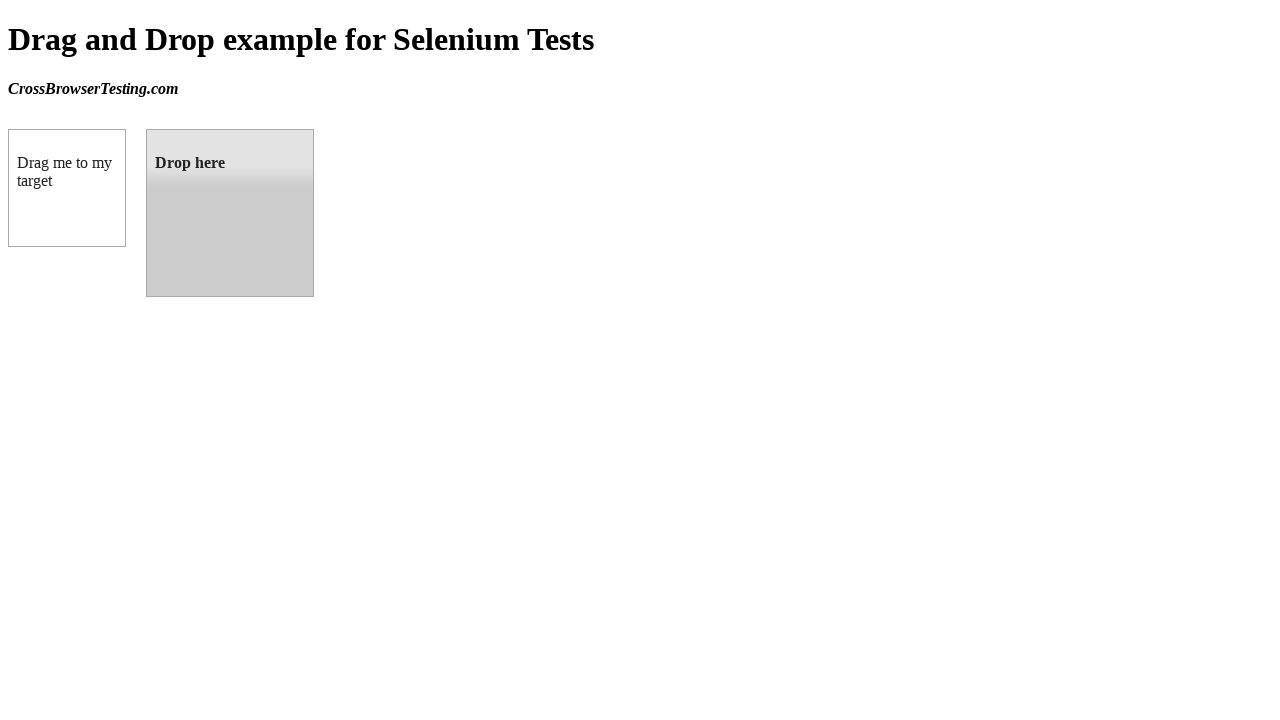

Dragged element onto droppable target at (230, 213)
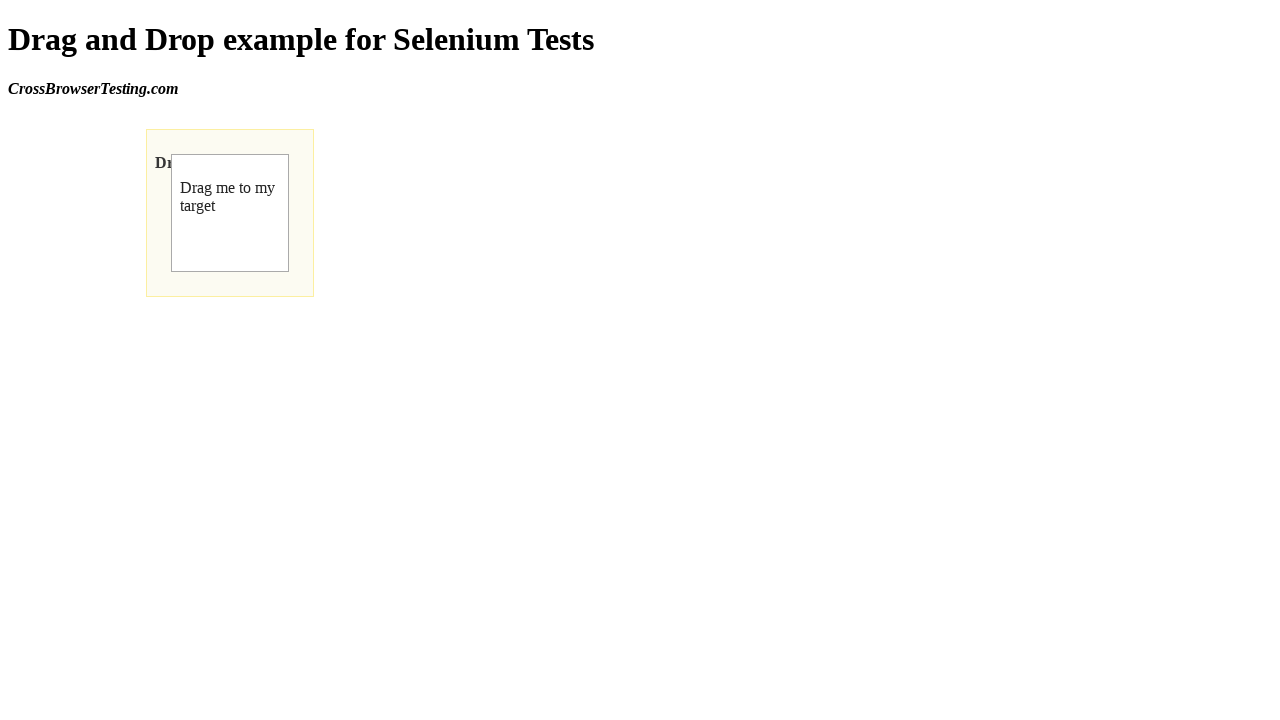

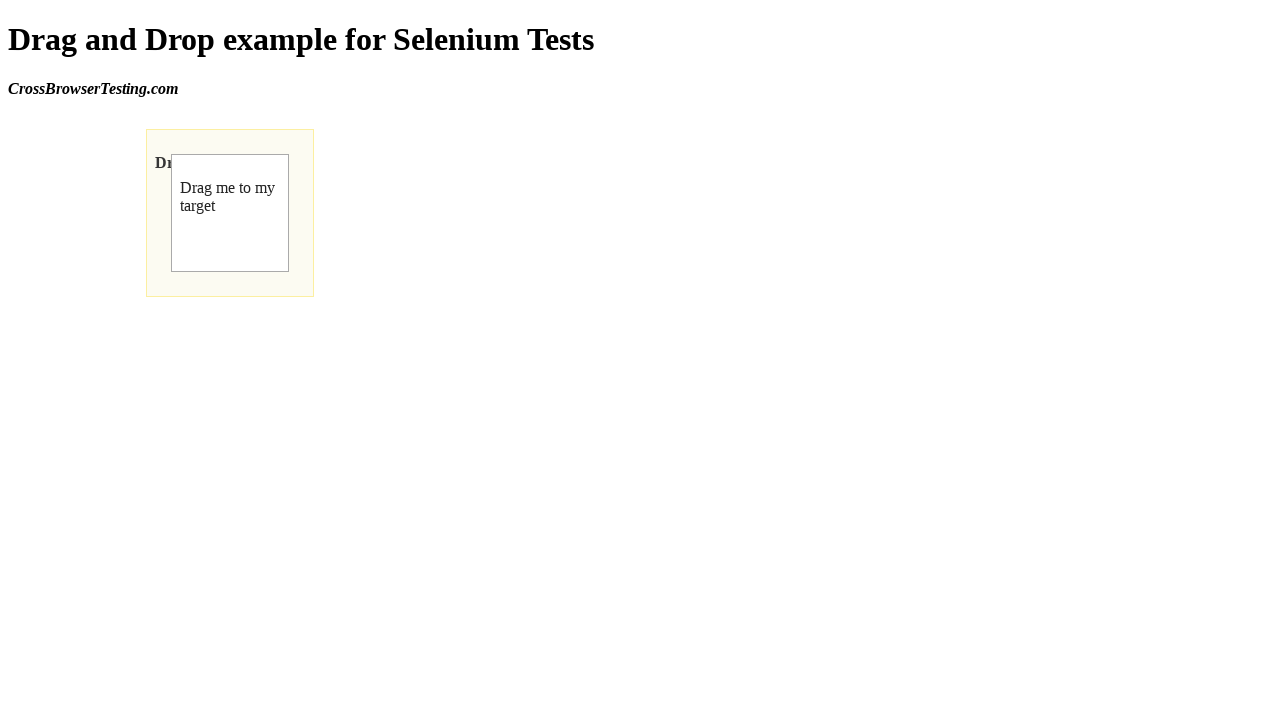